Tests multi-level dropdown menu navigation by hovering over menu items to reveal submenus and clicking on a nested item

Starting URL: https://demoqa.com/menu

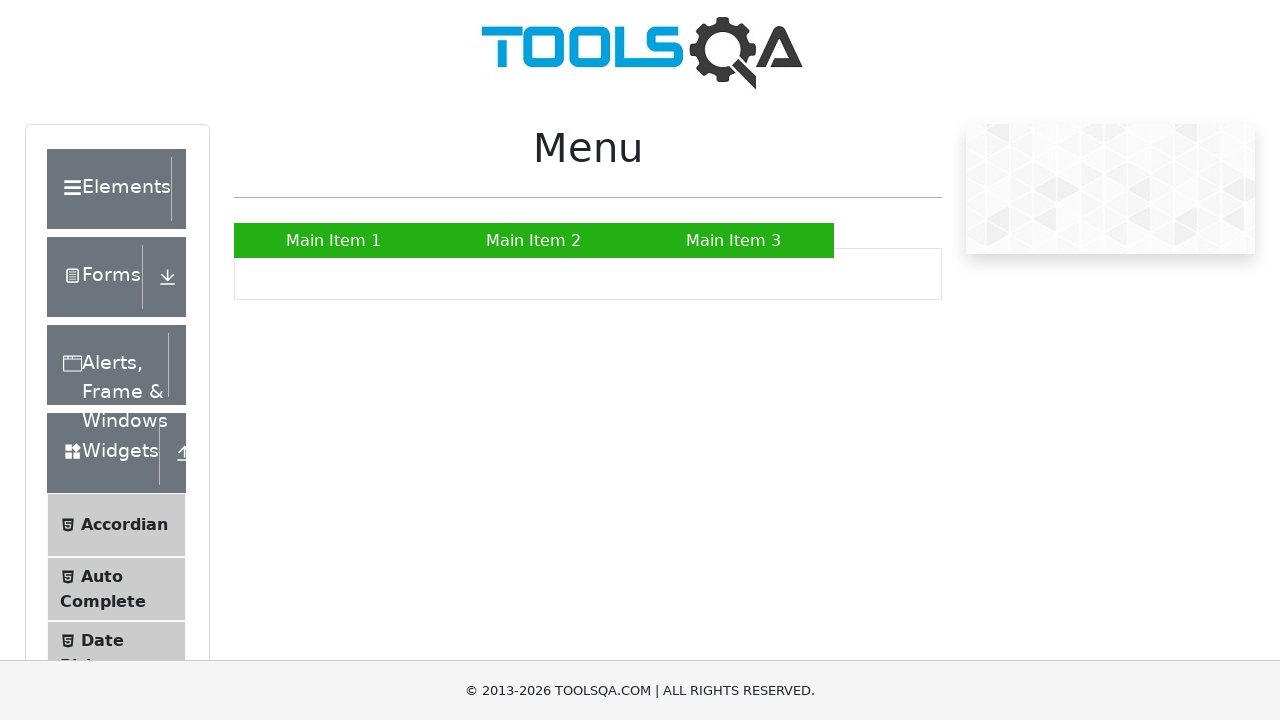

Navigated to https://demoqa.com/menu
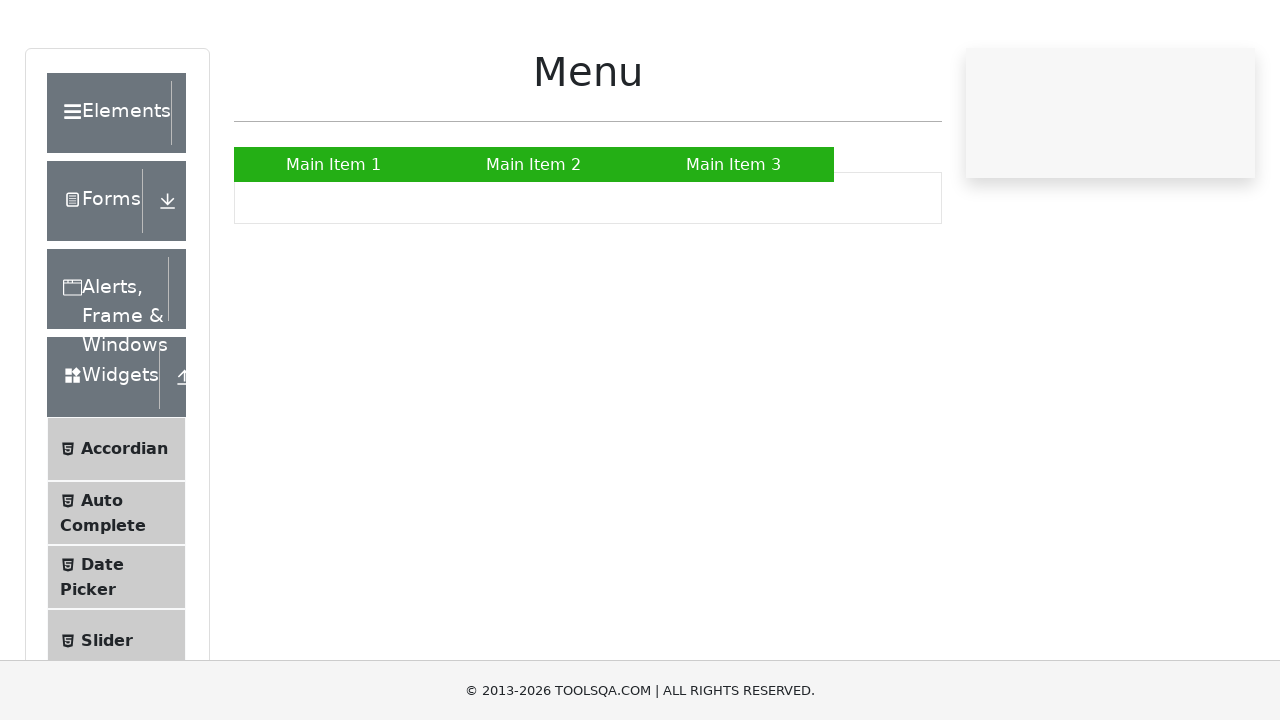

Hovered over 'Main Item 2' to reveal submenu at (534, 240) on xpath=//a[text()='Main Item 2']
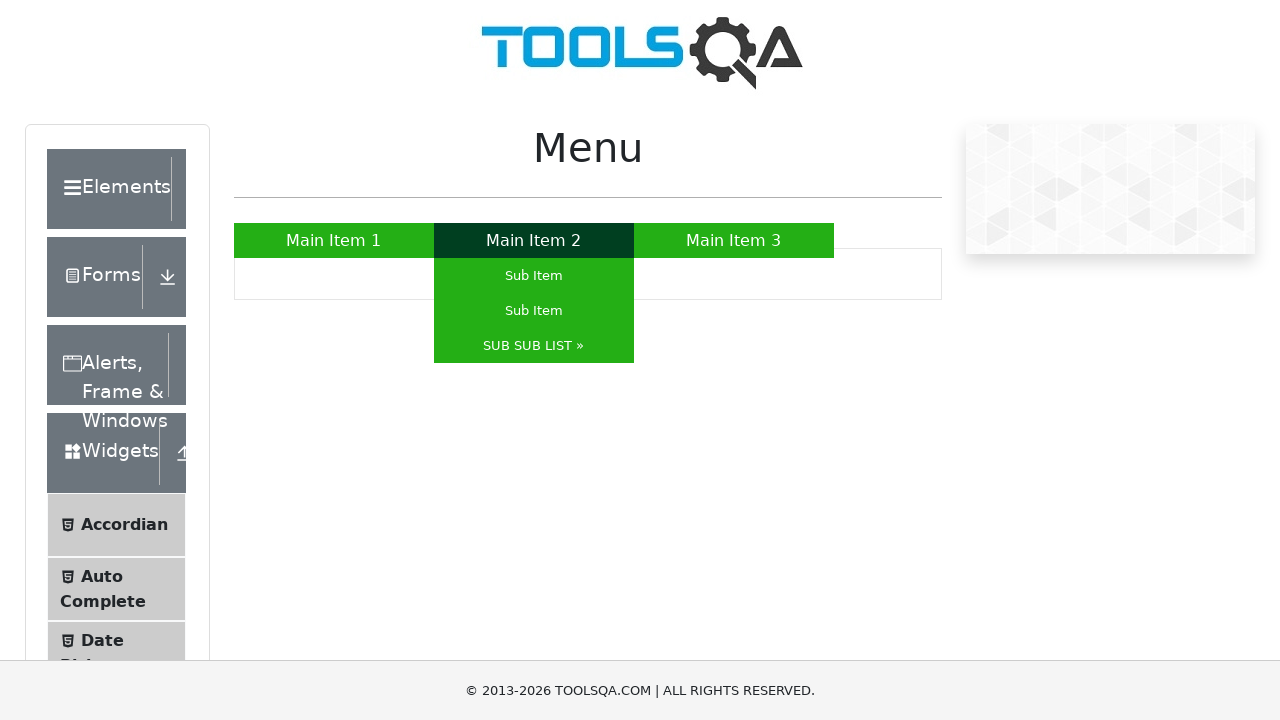

Waited 1000ms for submenu to appear
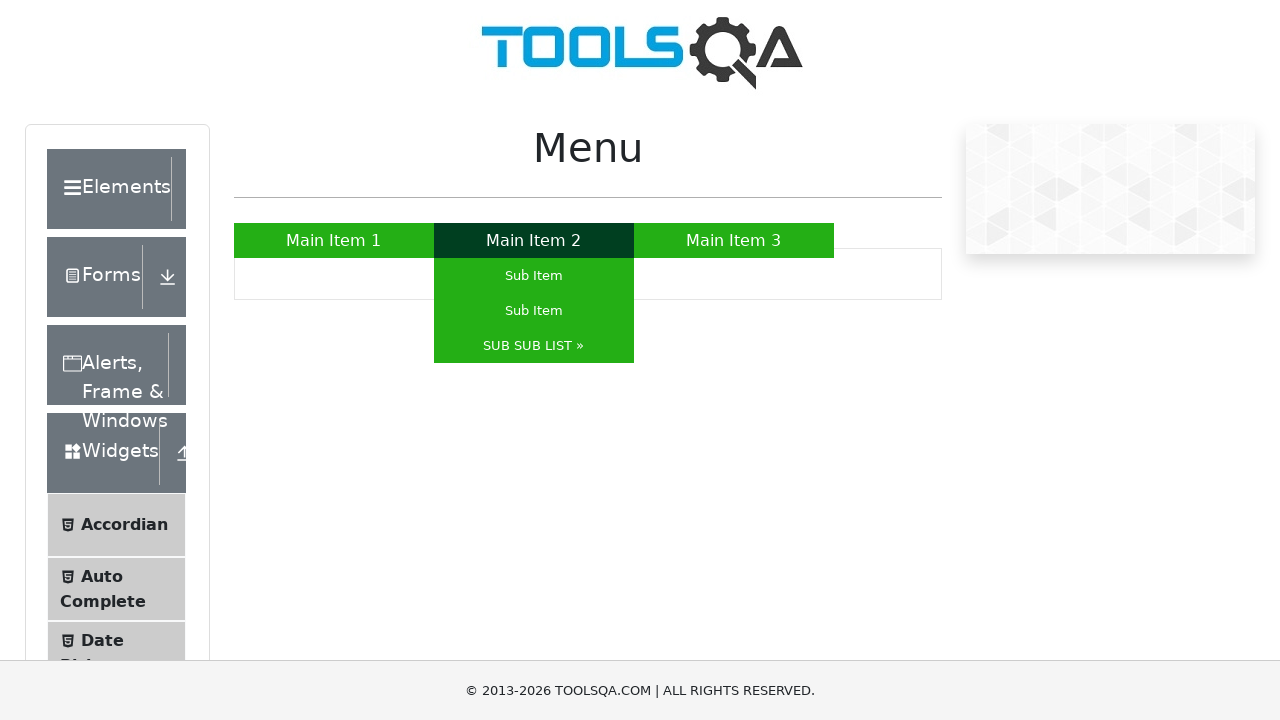

Hovered over 'SUB SUB LIST »' to reveal nested submenu at (534, 346) on xpath=//a[text()='SUB SUB LIST »']
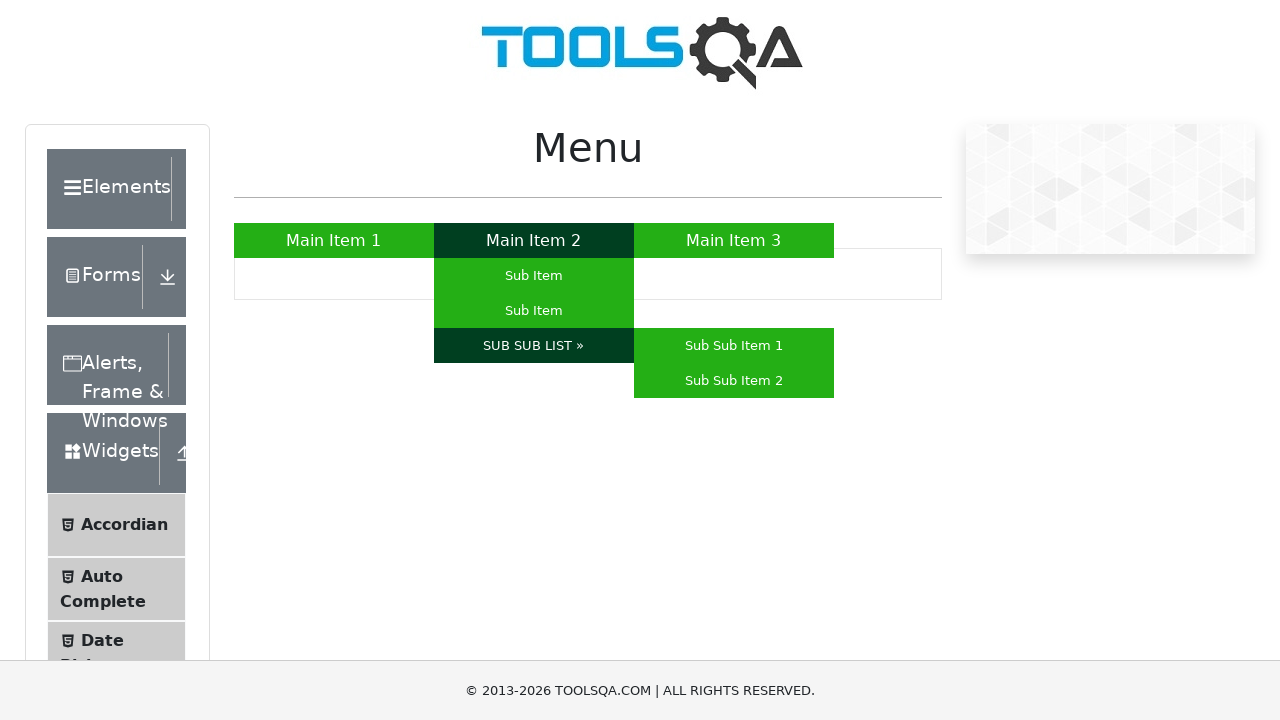

Waited 1000ms for nested submenu to appear
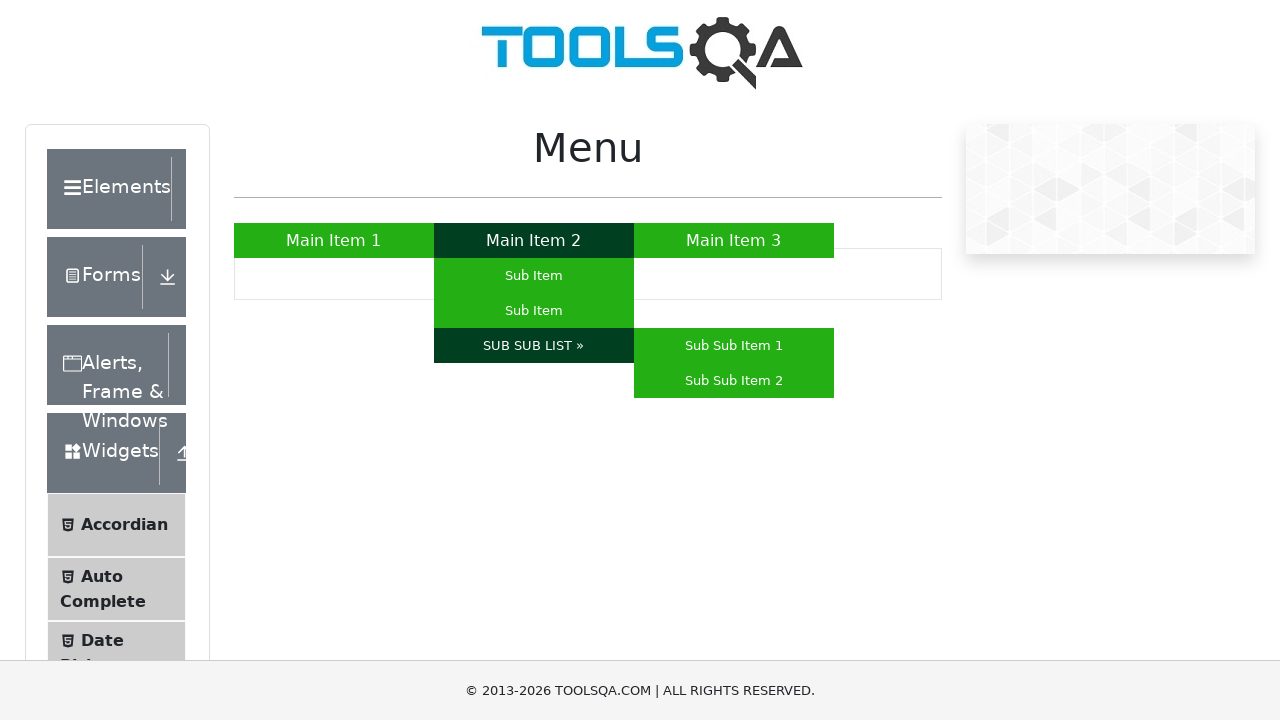

Clicked on 'Sub Sub Item 1' in nested menu at (734, 346) on xpath=//a[text()='Sub Sub Item 1']
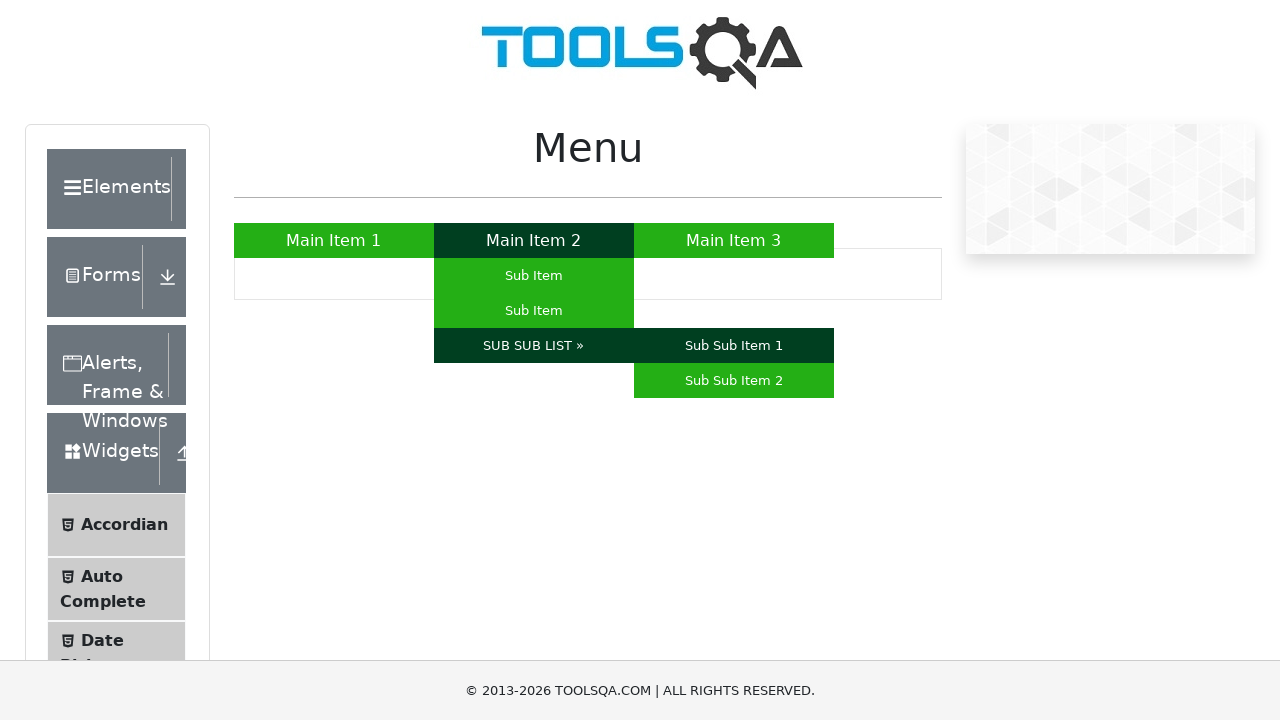

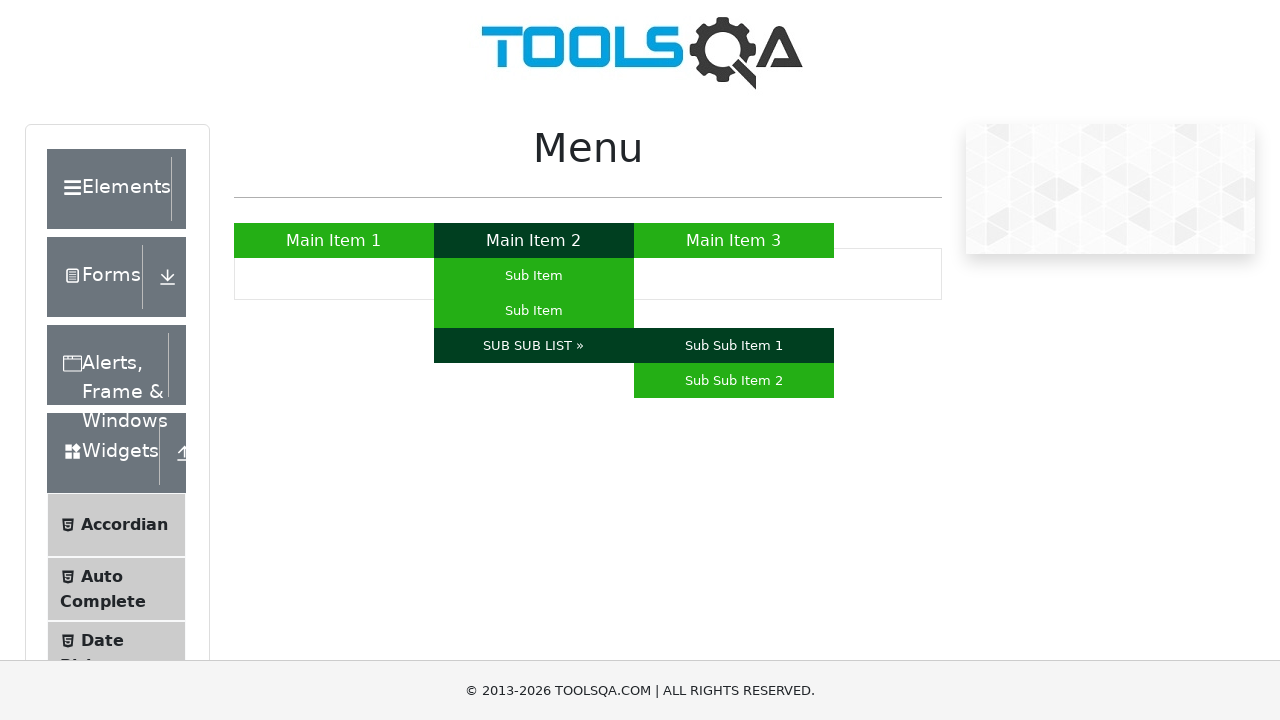